Tests adding a product to basket and verifies cart total and subtotal amounts

Starting URL: http://practice.automationtesting.in/

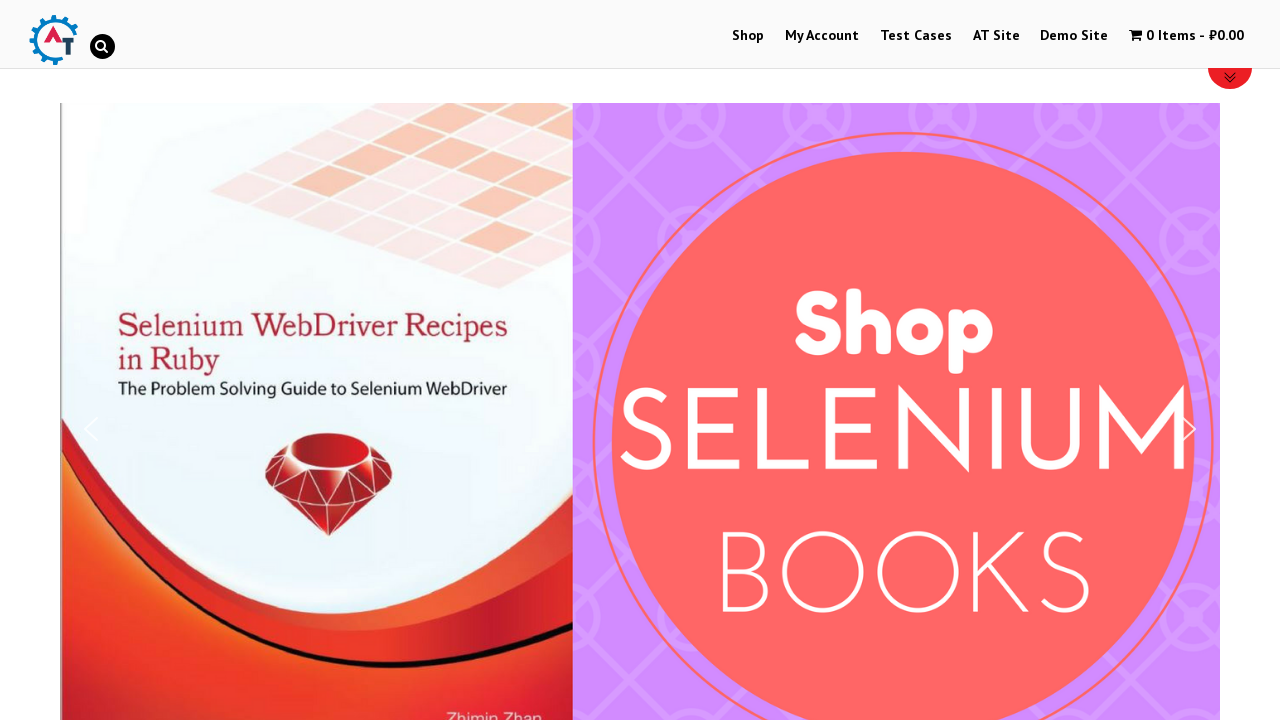

Clicked shop button to navigate to products at (748, 36) on #menu-item-40
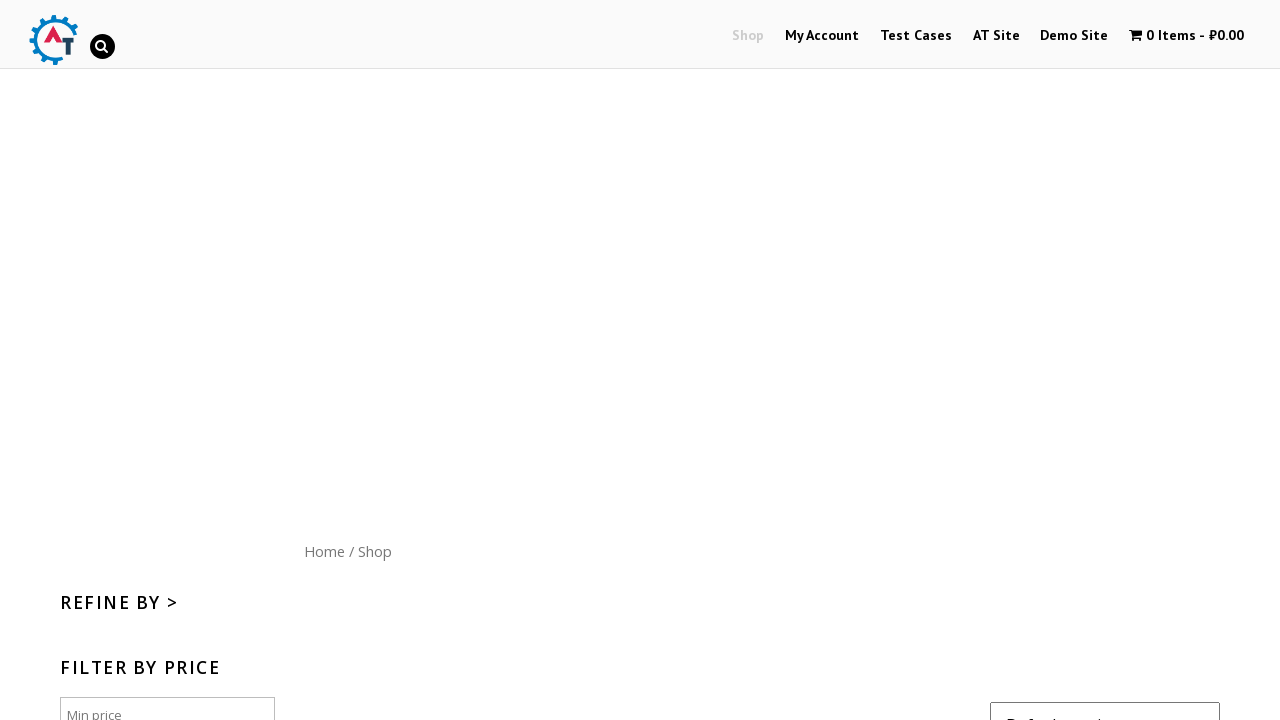

Clicked 'Add to Cart' button for HTML5 Forms book at (1115, 361) on #content > ul > li.post-182.product.type-product.status-publish.product_cat-html
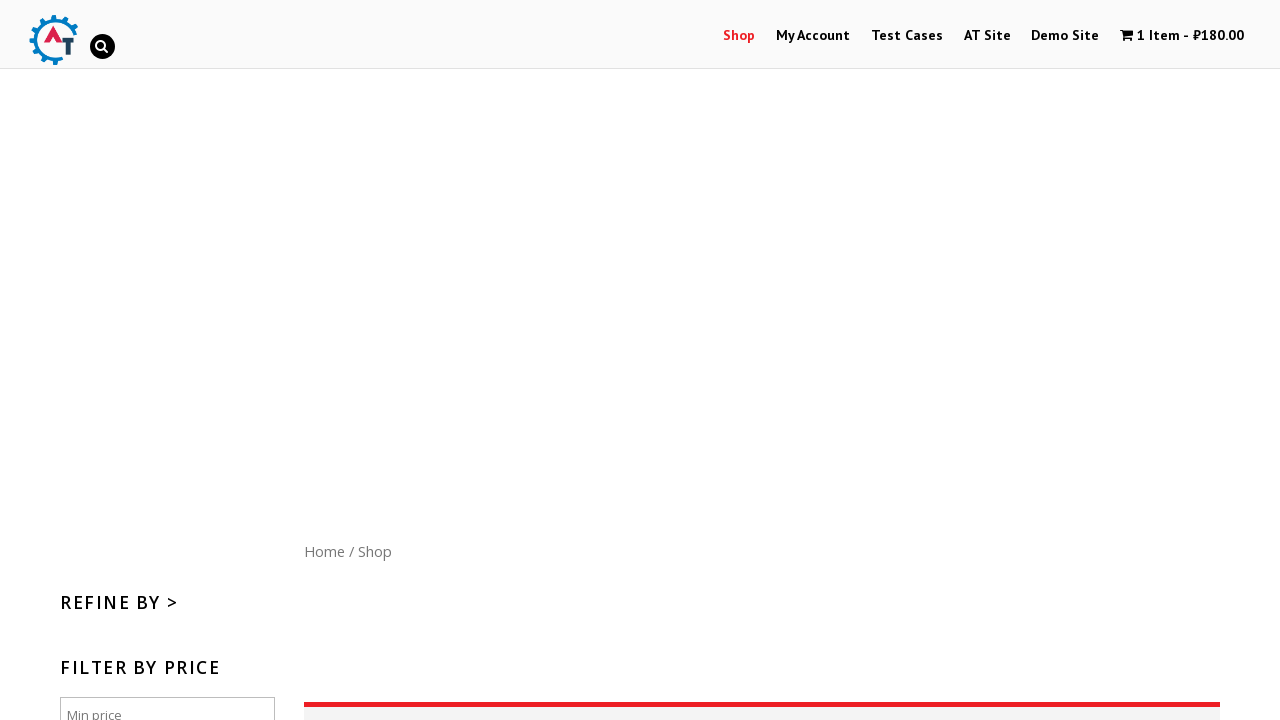

Waited 3 seconds for cart to update
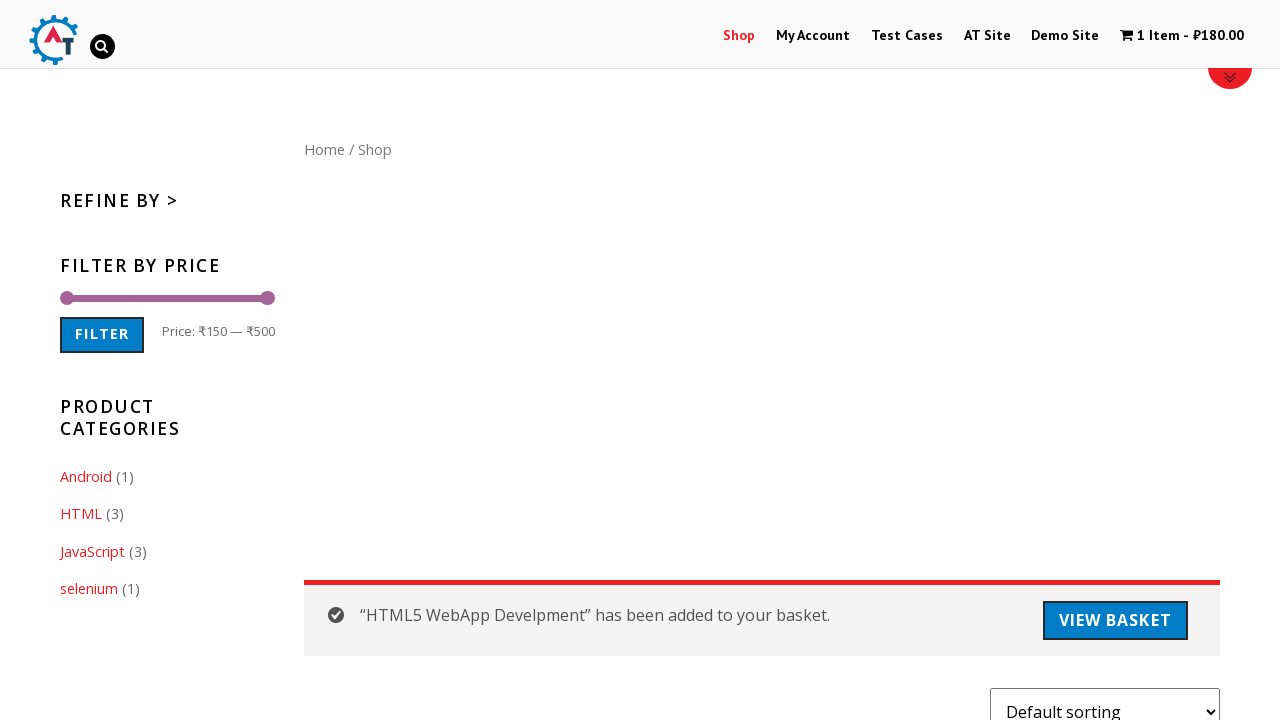

Clicked cart icon to view basket at (1182, 36) on .wpmenucart-contents
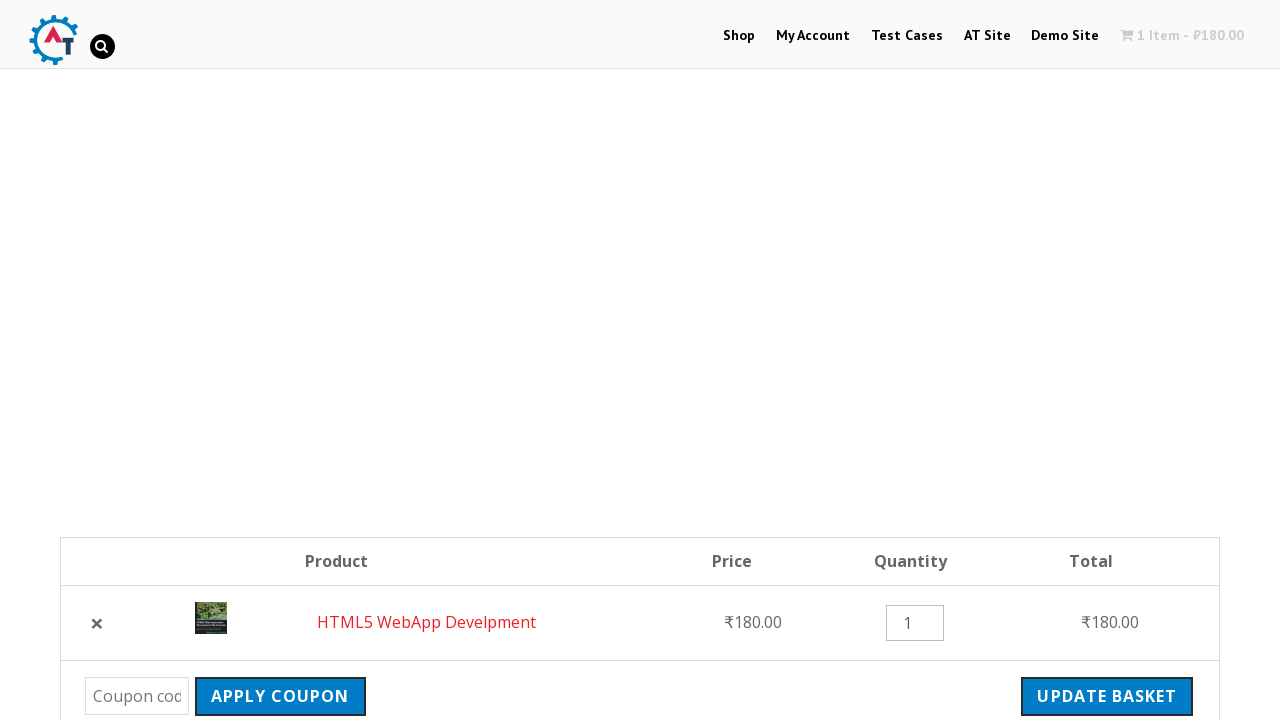

Cart subtotal verified as ₹180.00
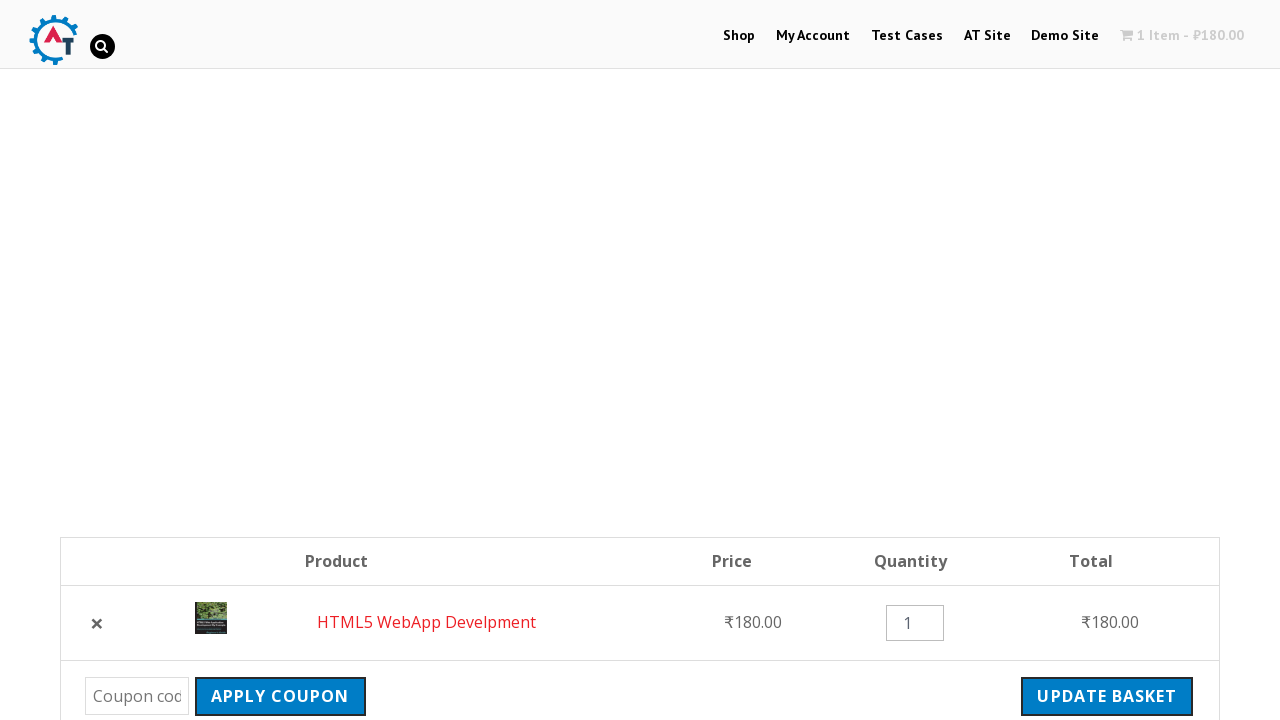

Product subtotal in cart verified as ₹180.00
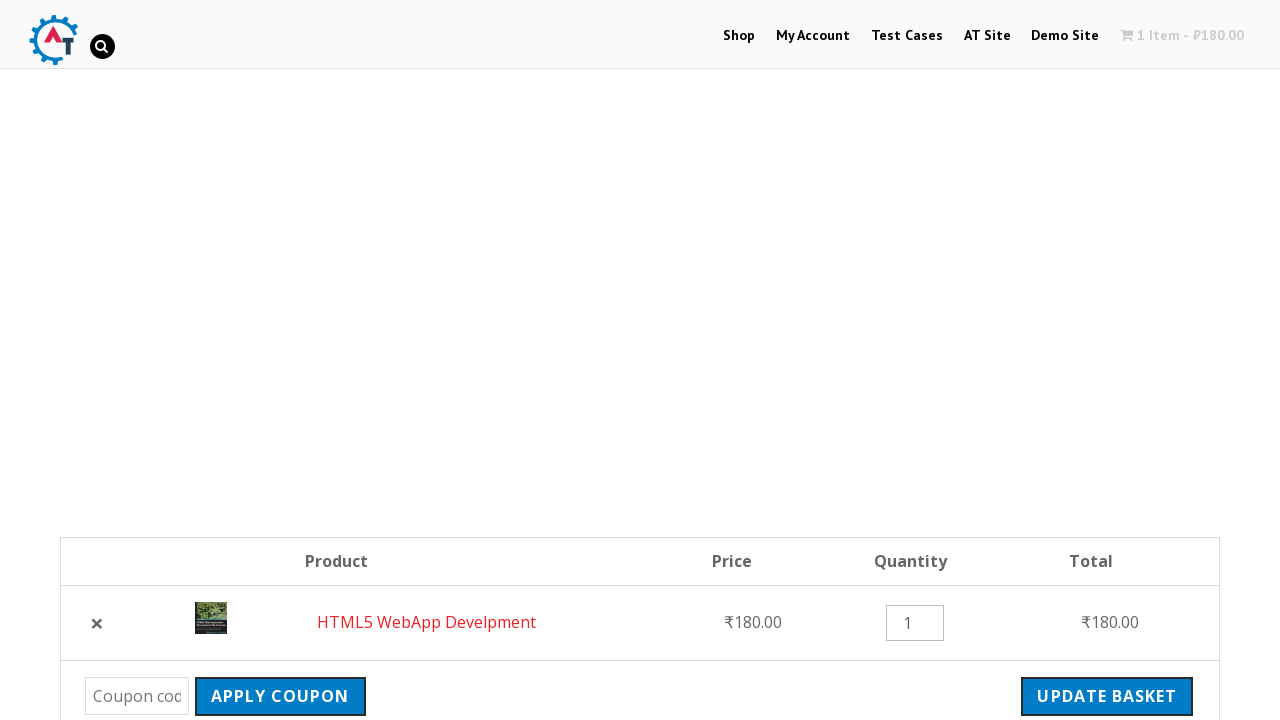

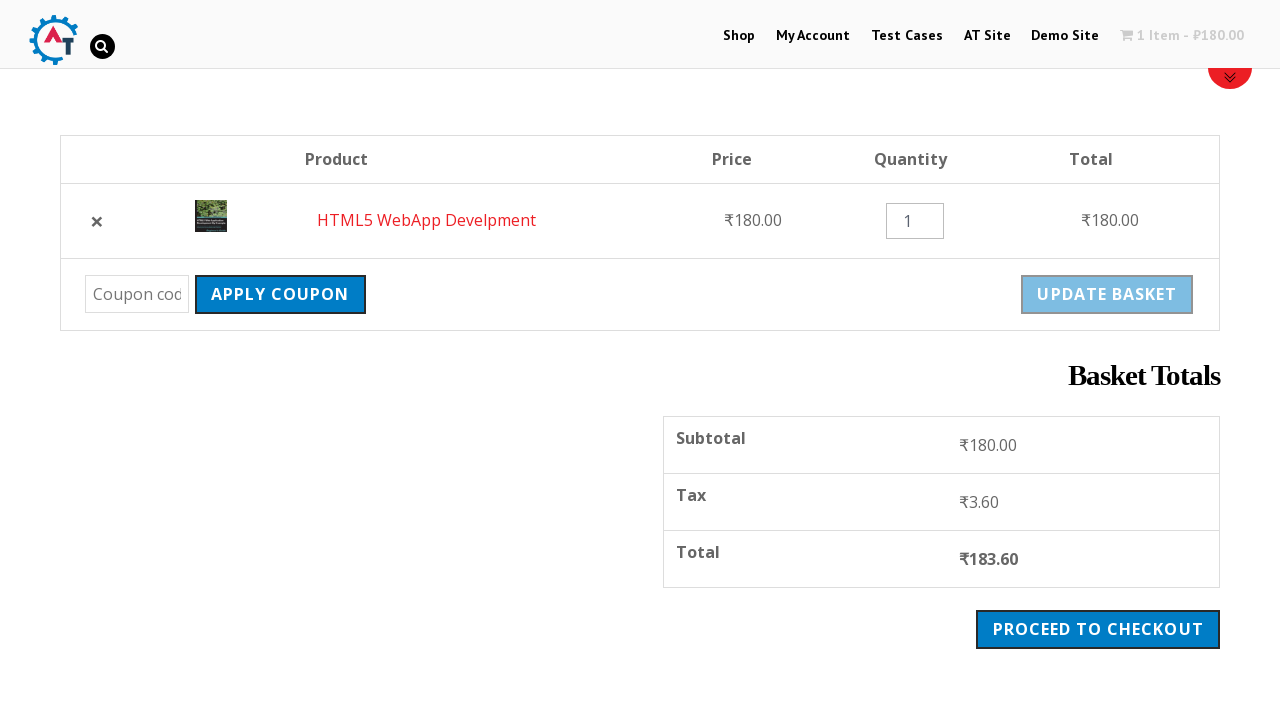